Tests button element properties and interactions on a web page by verifying the button is displayed and enabled, checking its size, position, text, color, and class attribute, then clicking the button and a reset button.

Starting URL: https://web-locators-static-site-qa.vercel.app/Button

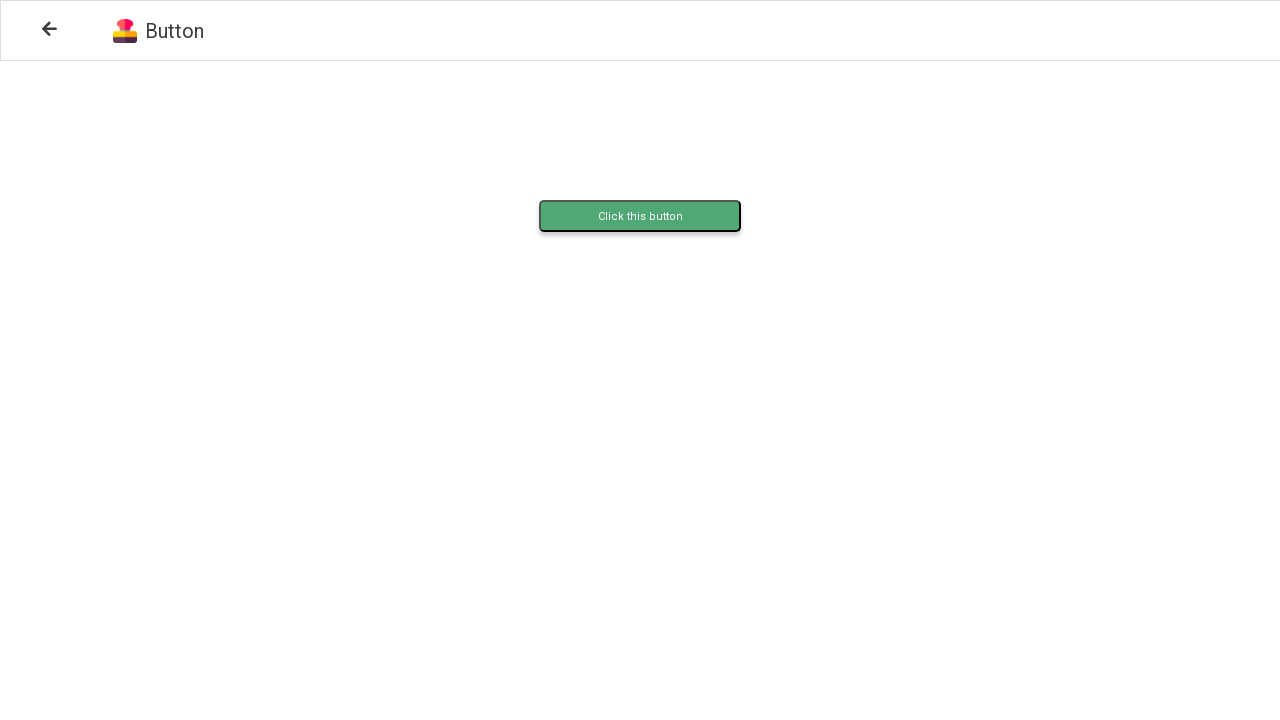

Located the 'Click this button' button element
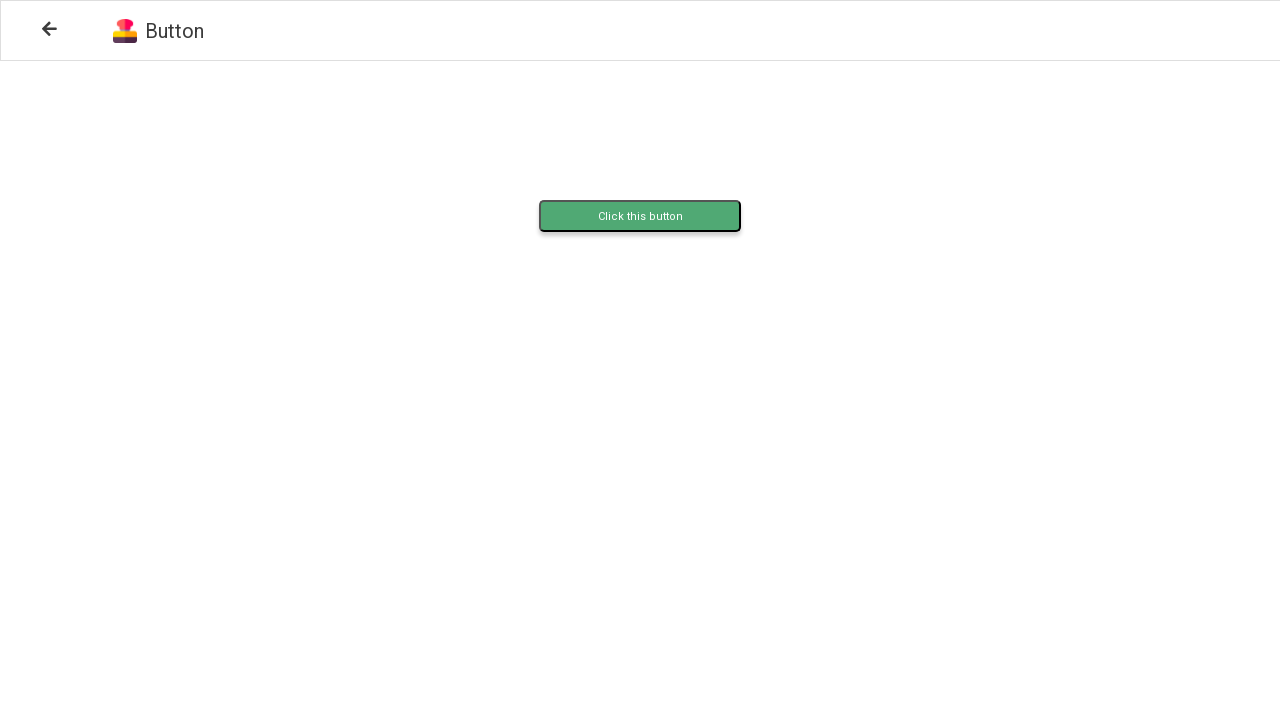

Verified button is visible
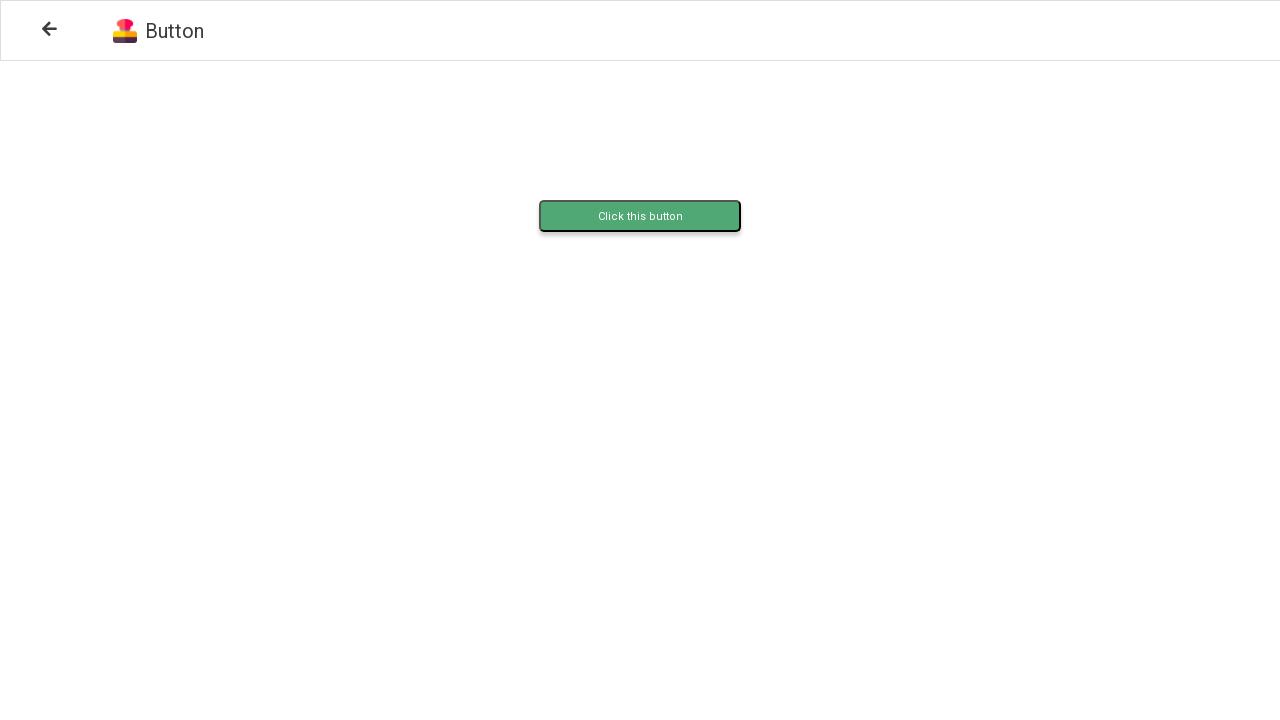

Checked button enabled state: True
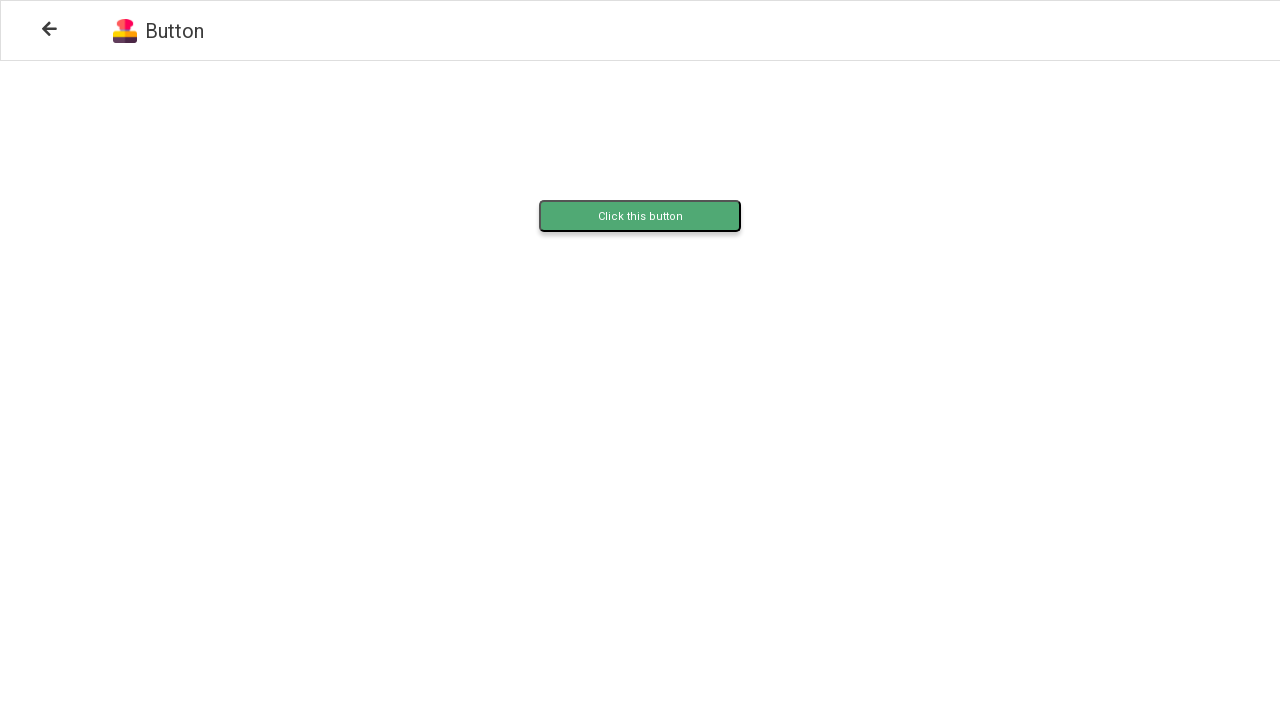

Retrieved button bounding box for size and position
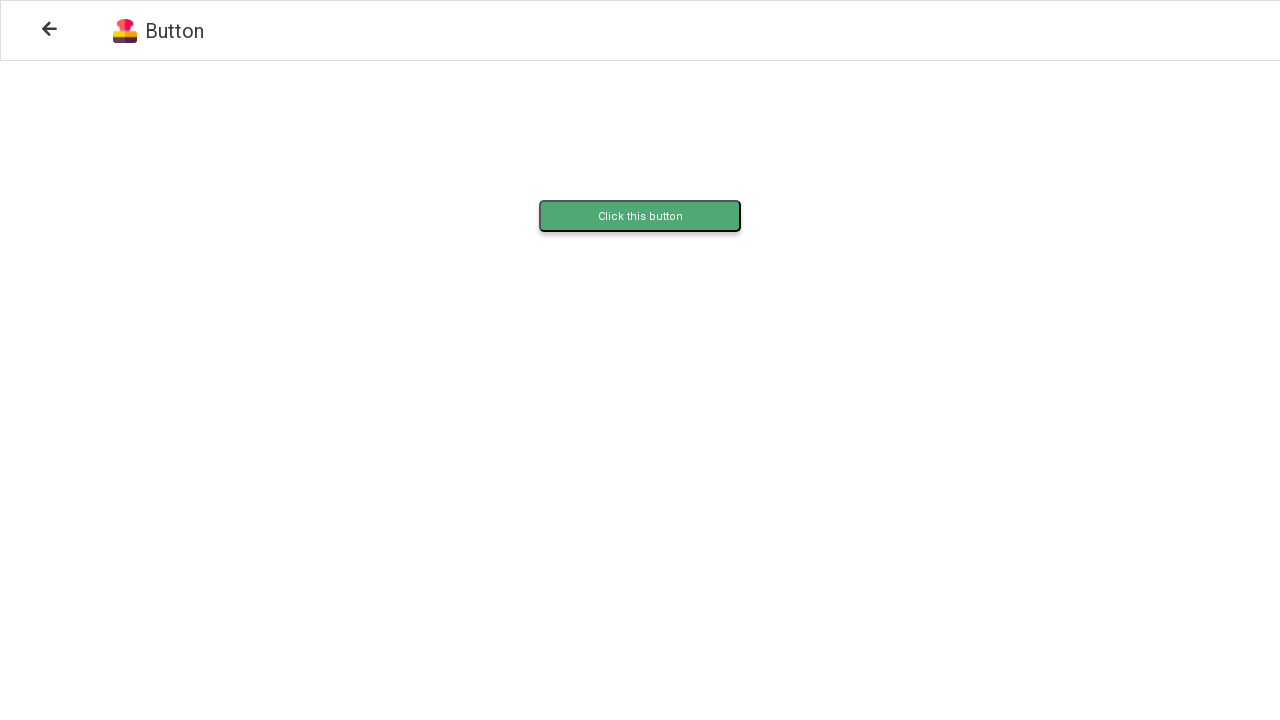

Retrieved button text: 'Click this button'
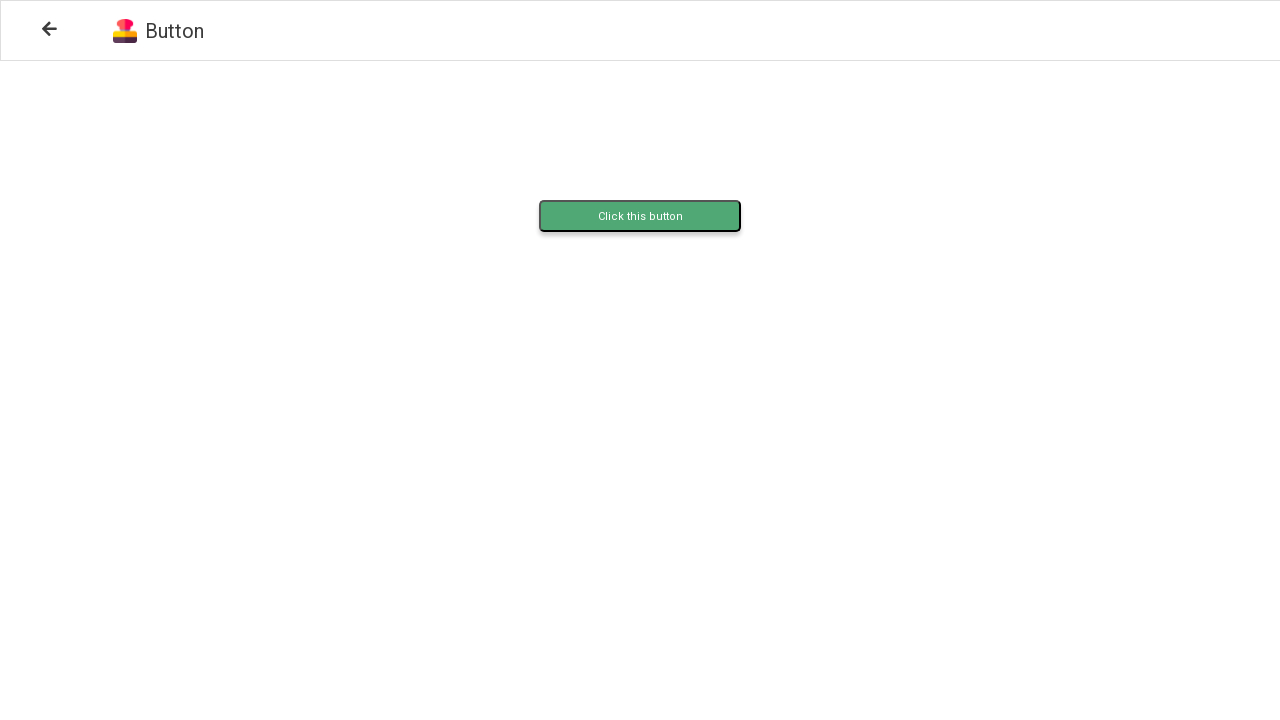

Retrieved button color: rgb(255, 255, 255)
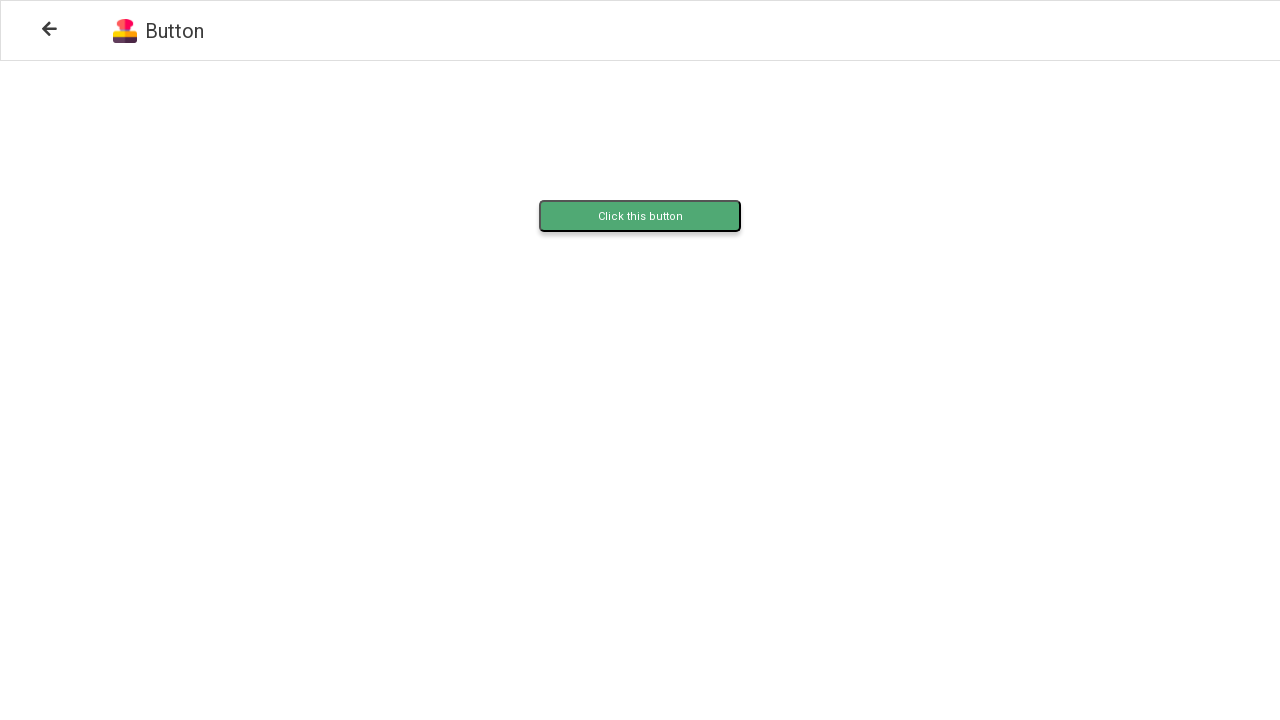

Retrieved button class attribute: buttonContent
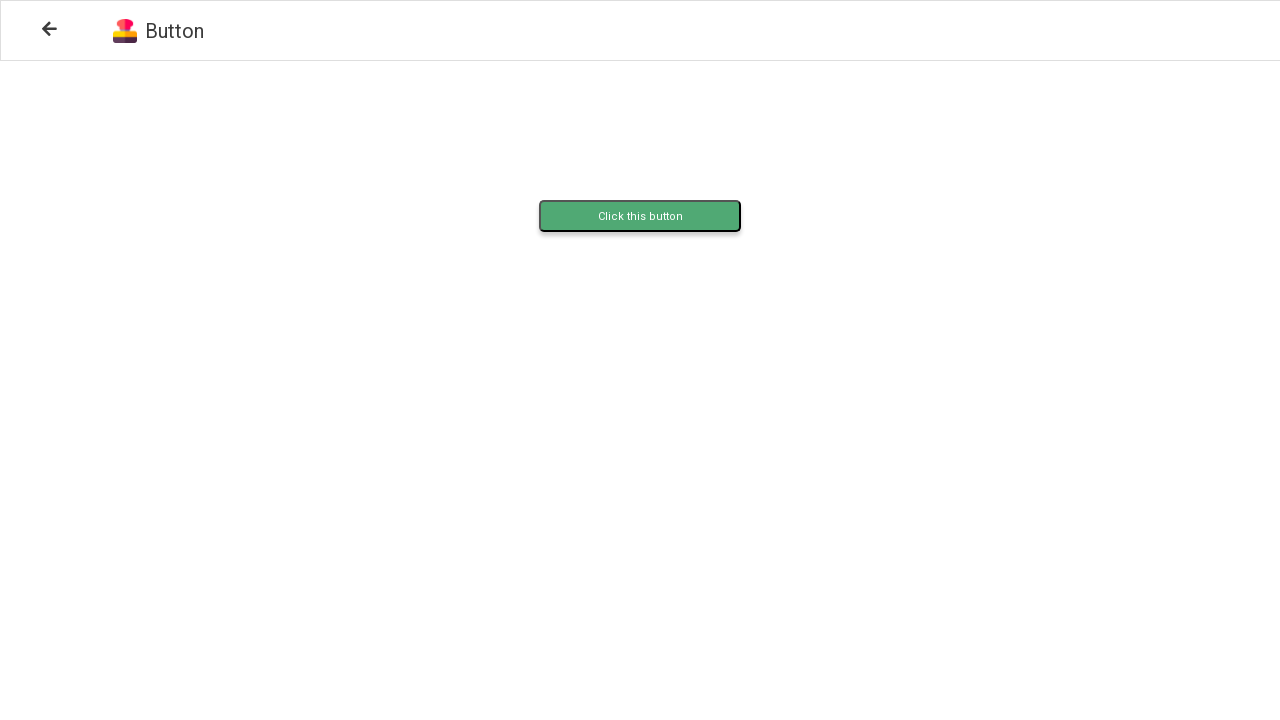

Clicked the 'Click this button' button at (640, 216) on xpath=/html/body/div/a/button/p
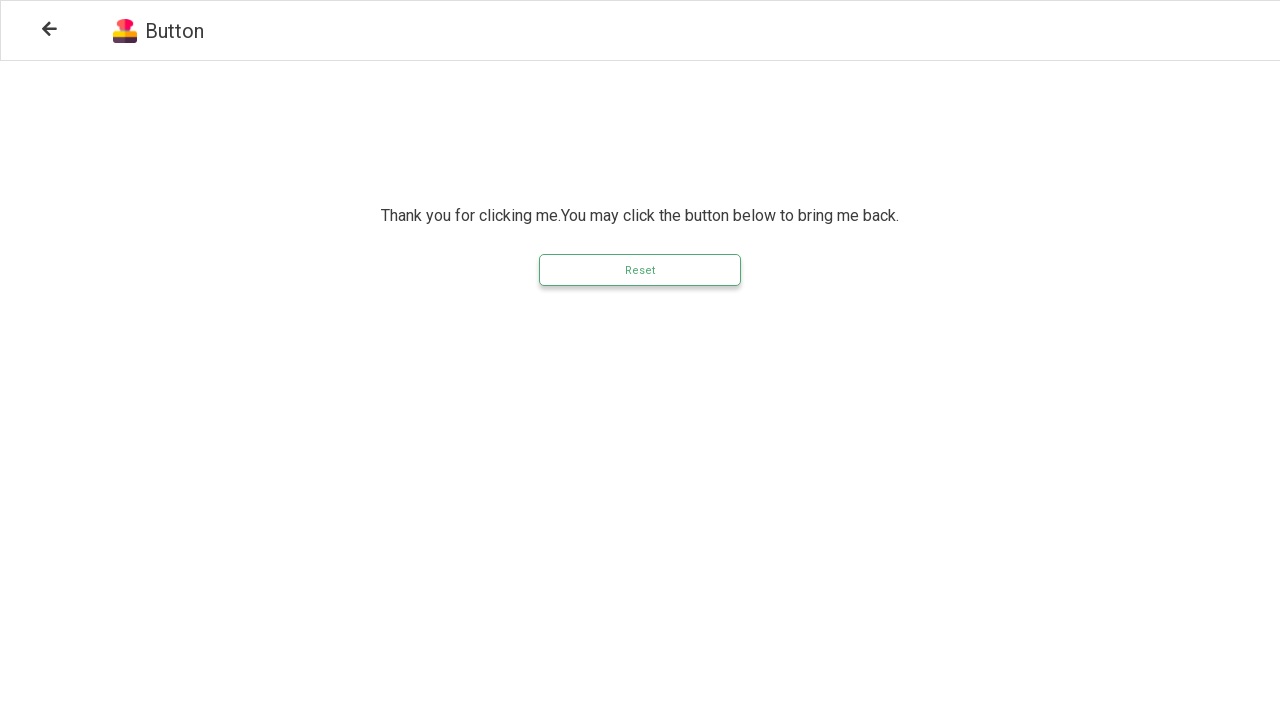

Located the Reset button element
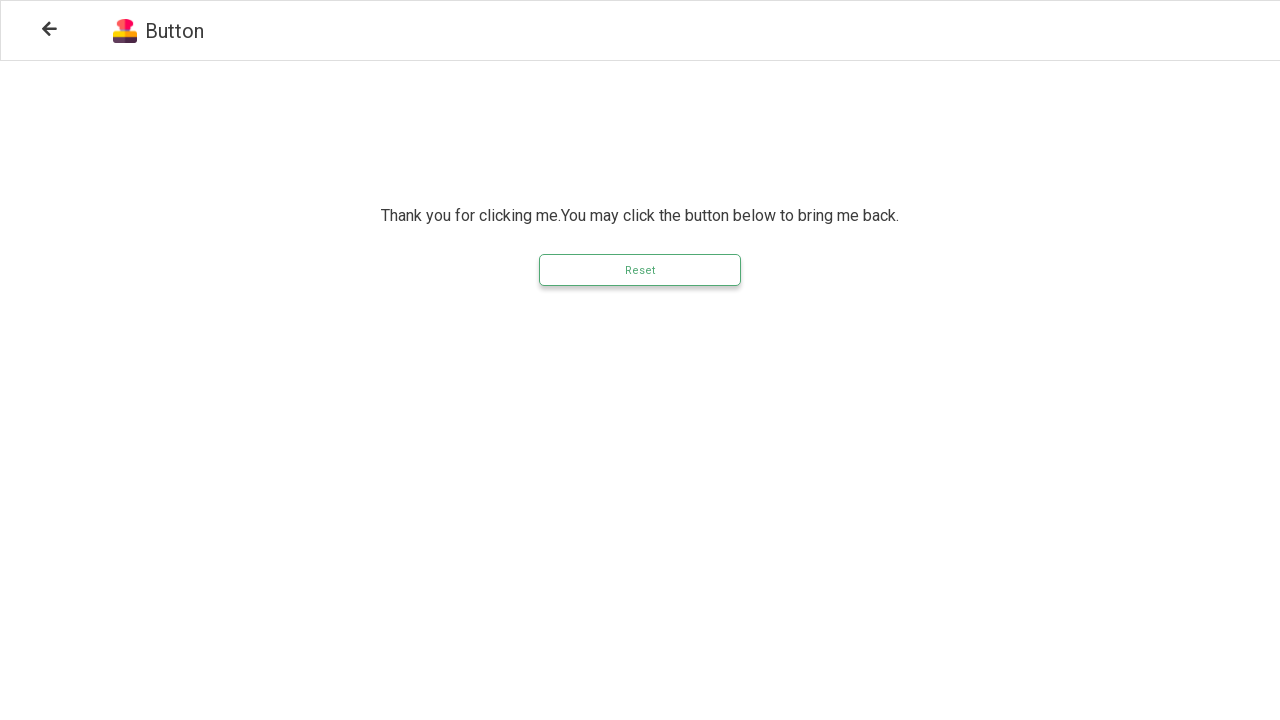

Retrieved Reset button color: rgb(0, 0, 0)
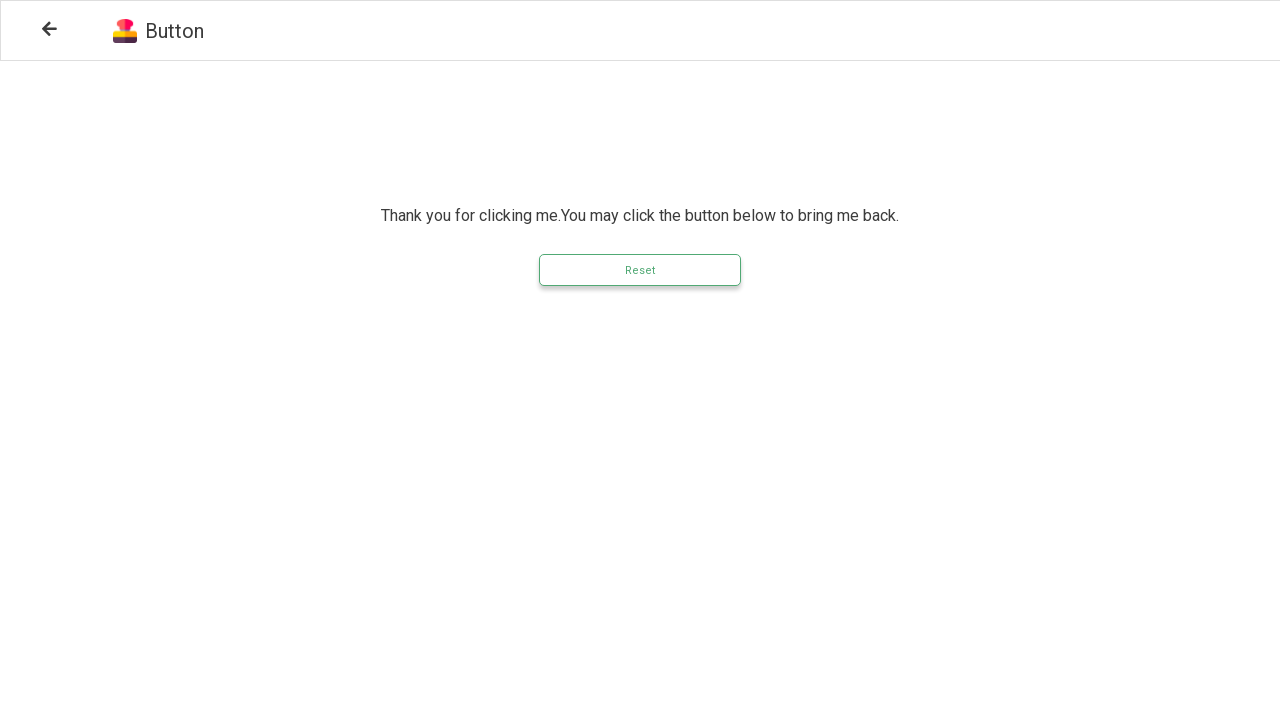

Clicked the Reset button at (640, 270) on xpath=/html/body/div/div[2]/a/button
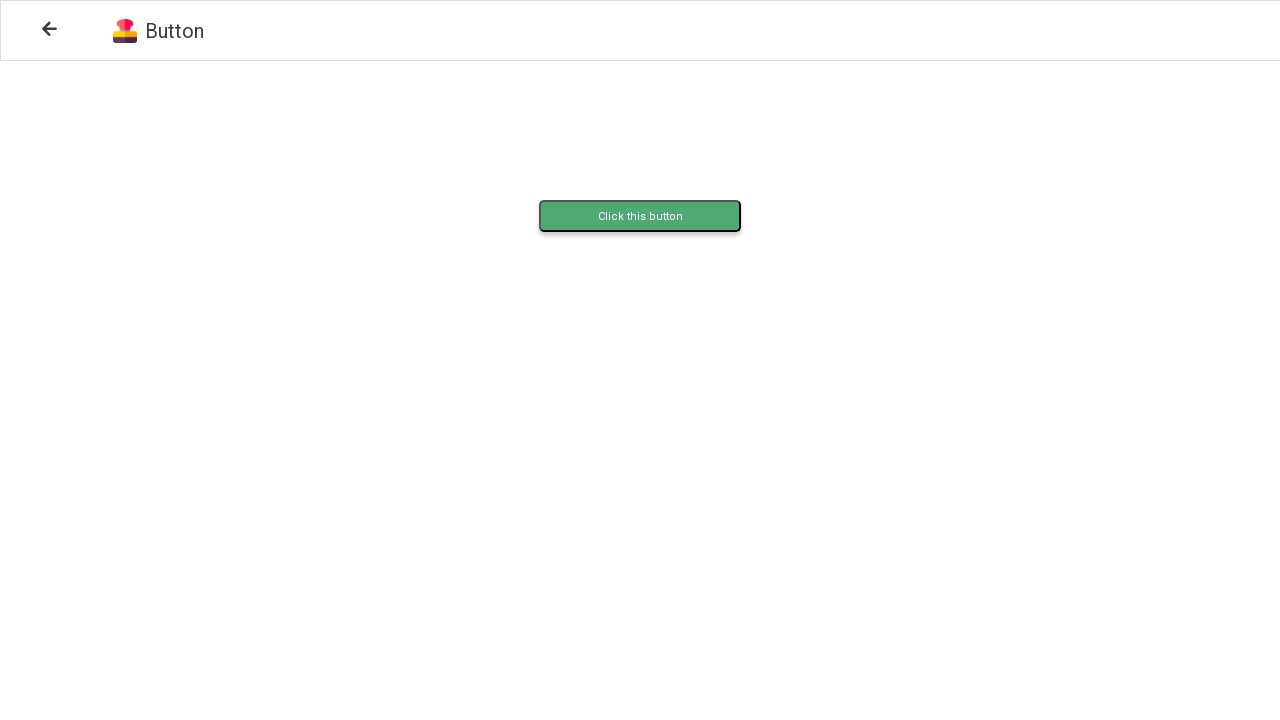

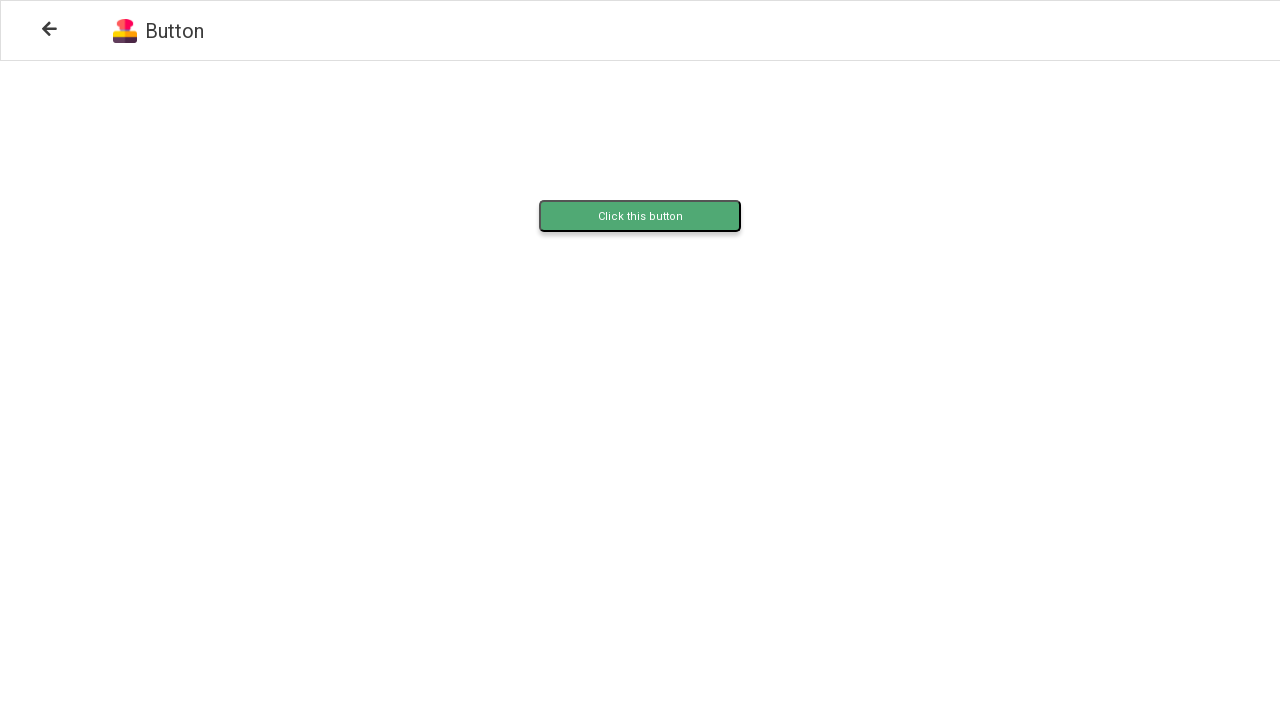